Tests weather app by searching for a US city and verifying weather information is displayed

Starting URL: https://tenforben.github.io/FPL/vannilaWeatherApp/index.html

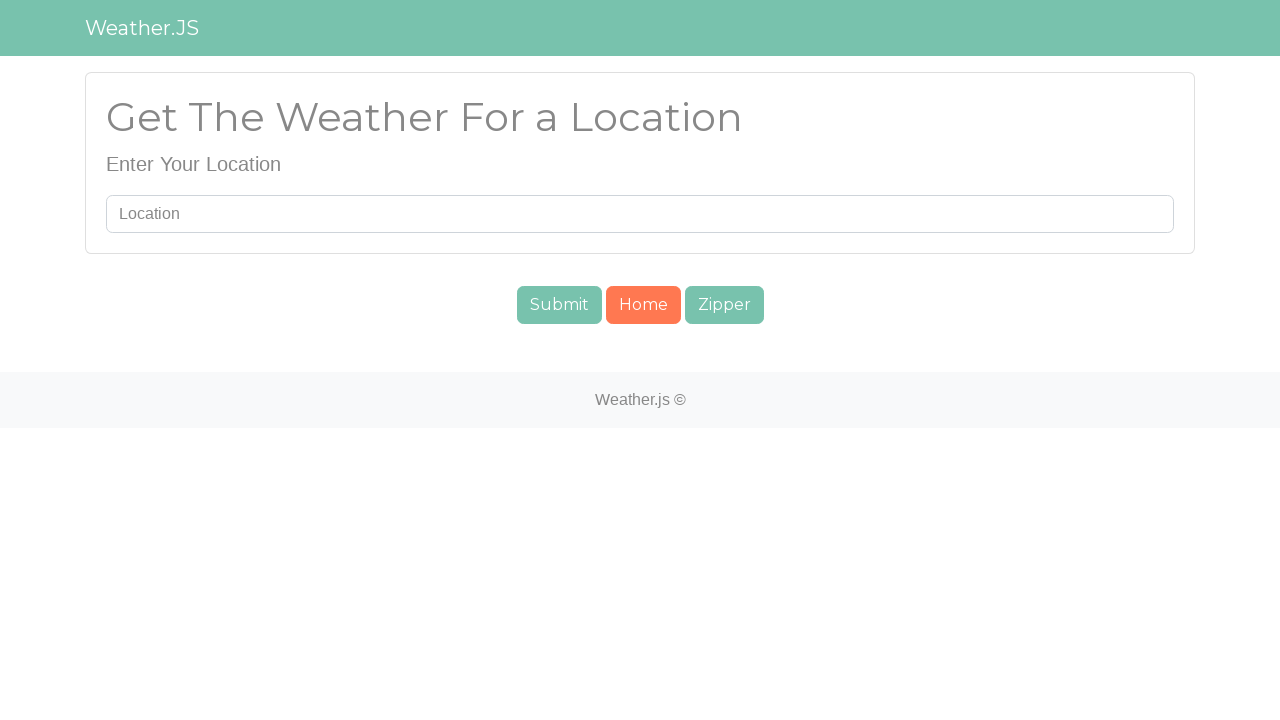

Filled search field with 'New York, US' on #searchUser
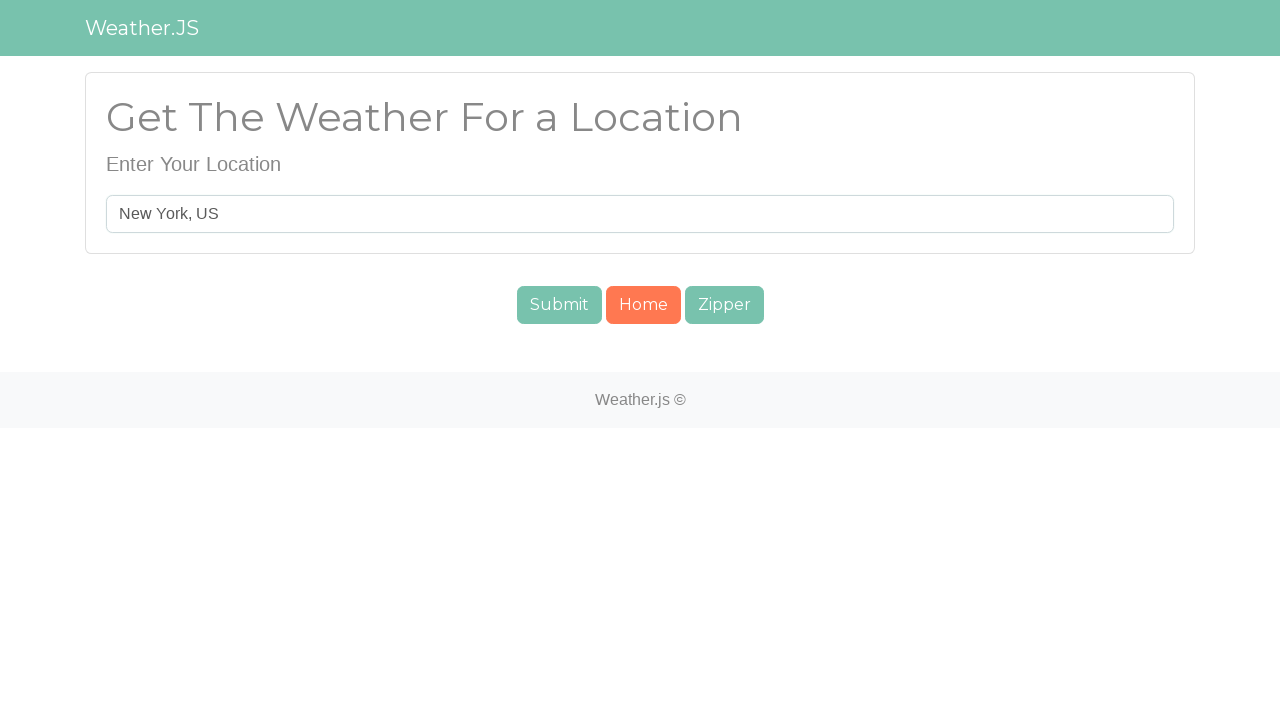

Clicked submit button to search for weather at (559, 305) on #submit
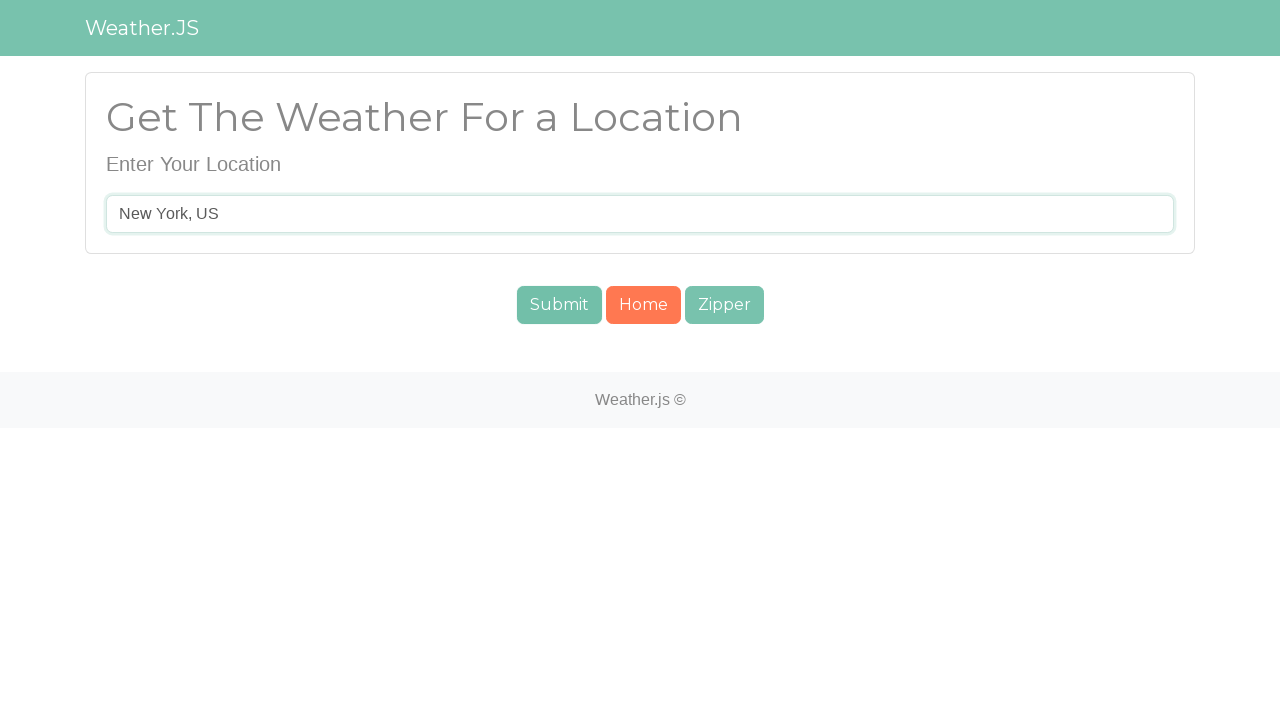

Weather condition element loaded
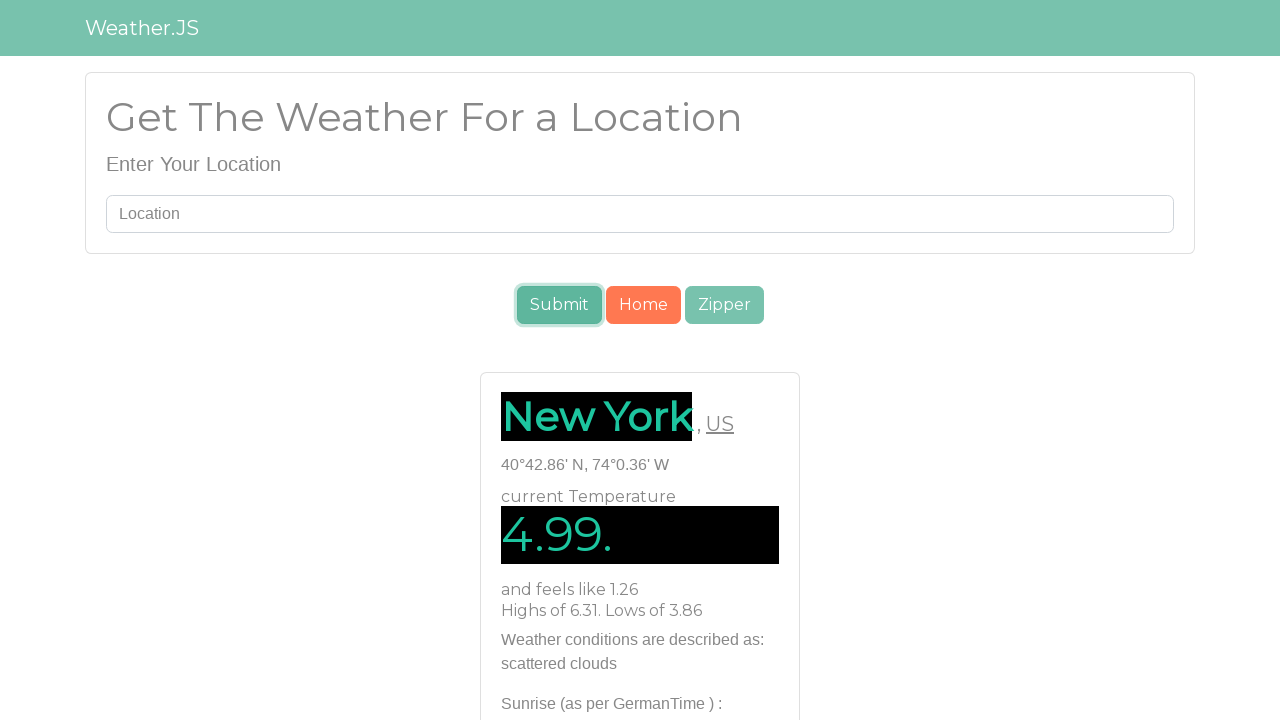

Current weather temperature element loaded
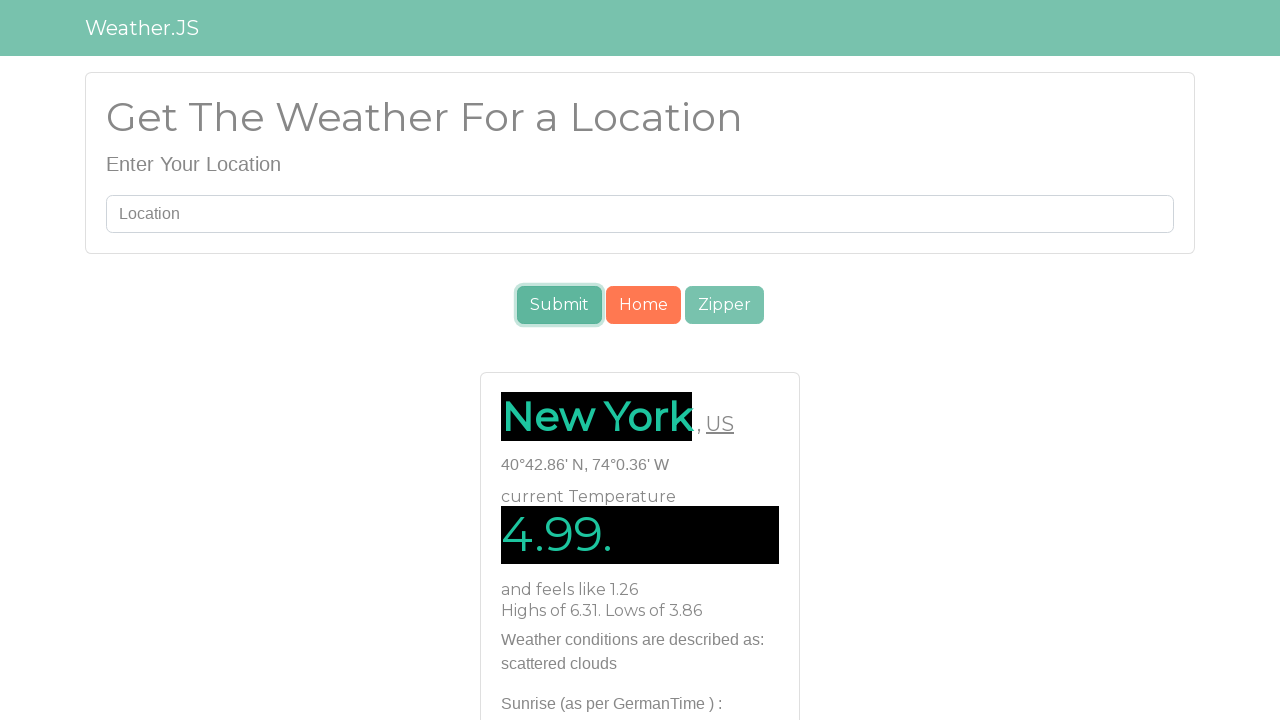

Location/country element loaded
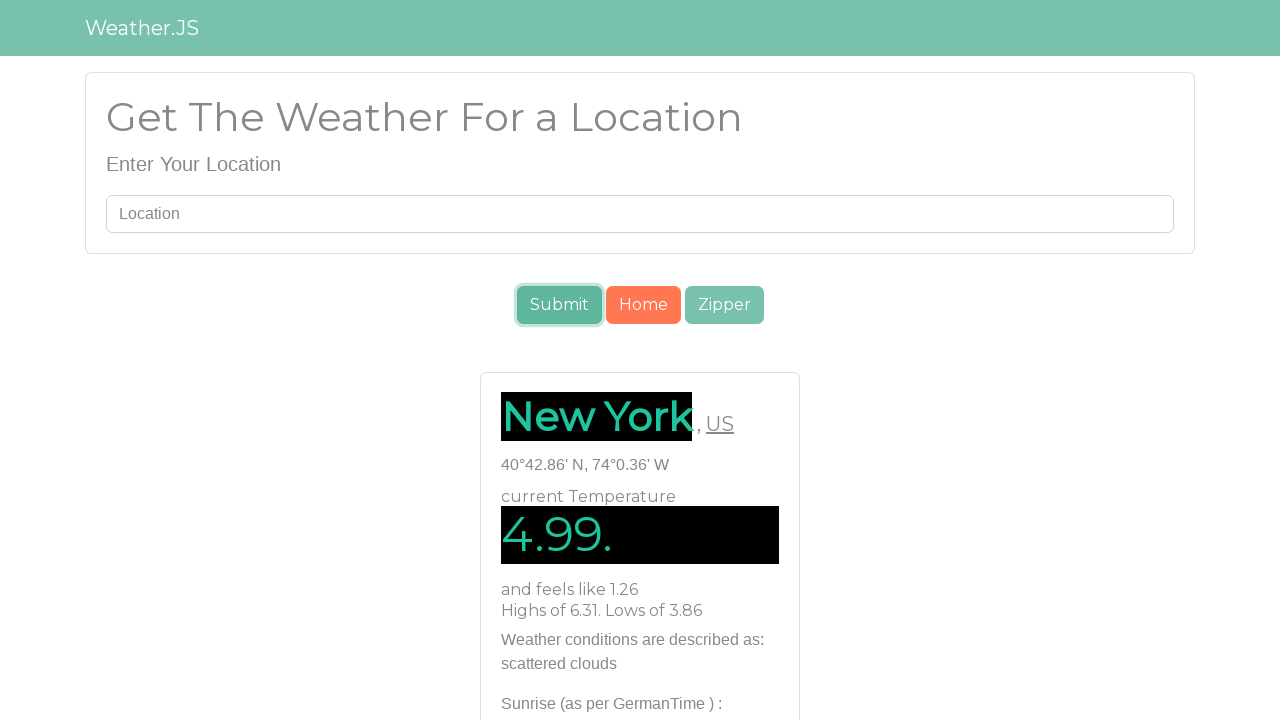

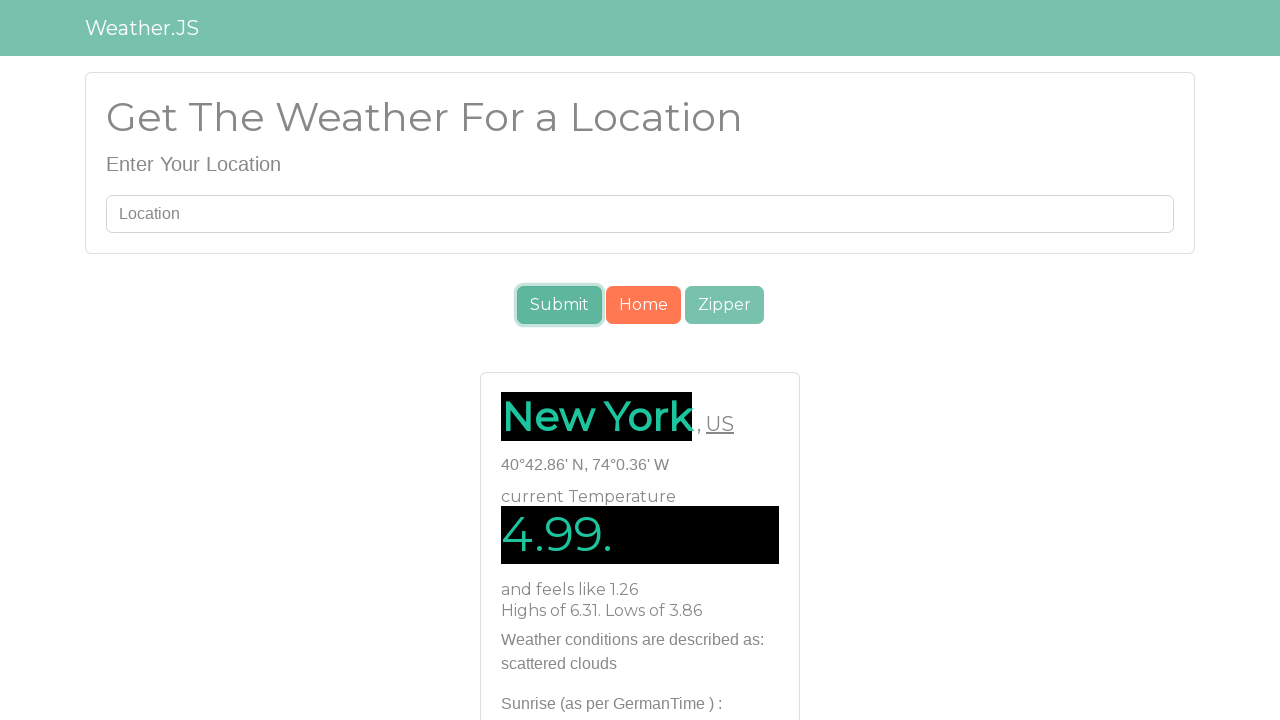